Tests the add/remove elements functionality by clicking the "Add Element" button 5 times and verifying that delete buttons are created for each added element.

Starting URL: https://the-internet.herokuapp.com/add_remove_elements/

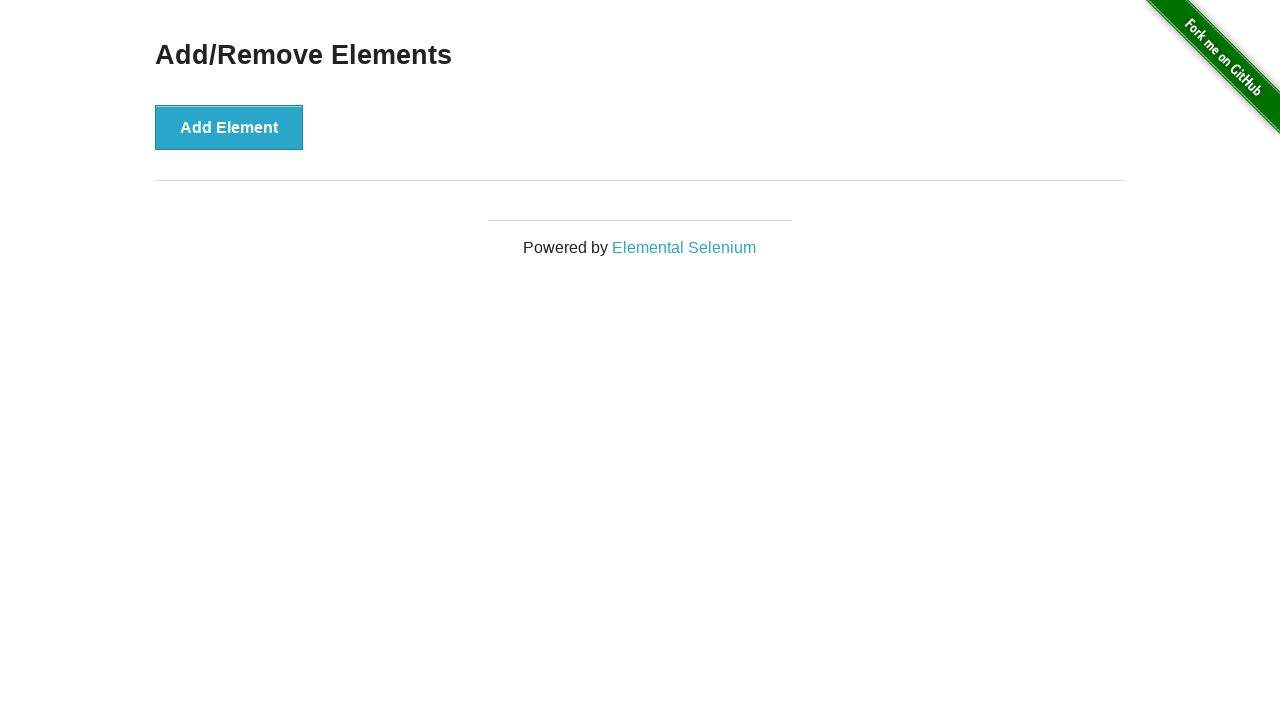

Clicked 'Add Element' button at (229, 127) on xpath=//button[text()='Add Element']
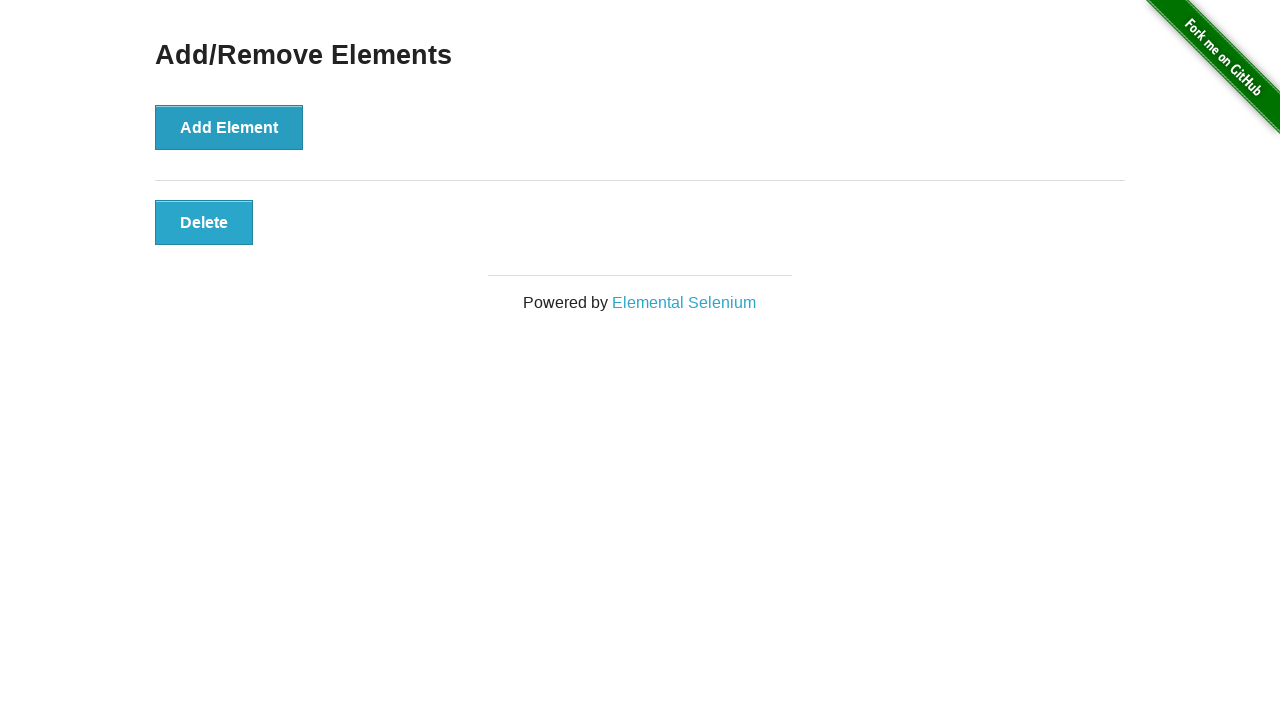

Clicked 'Add Element' button at (229, 127) on xpath=//button[text()='Add Element']
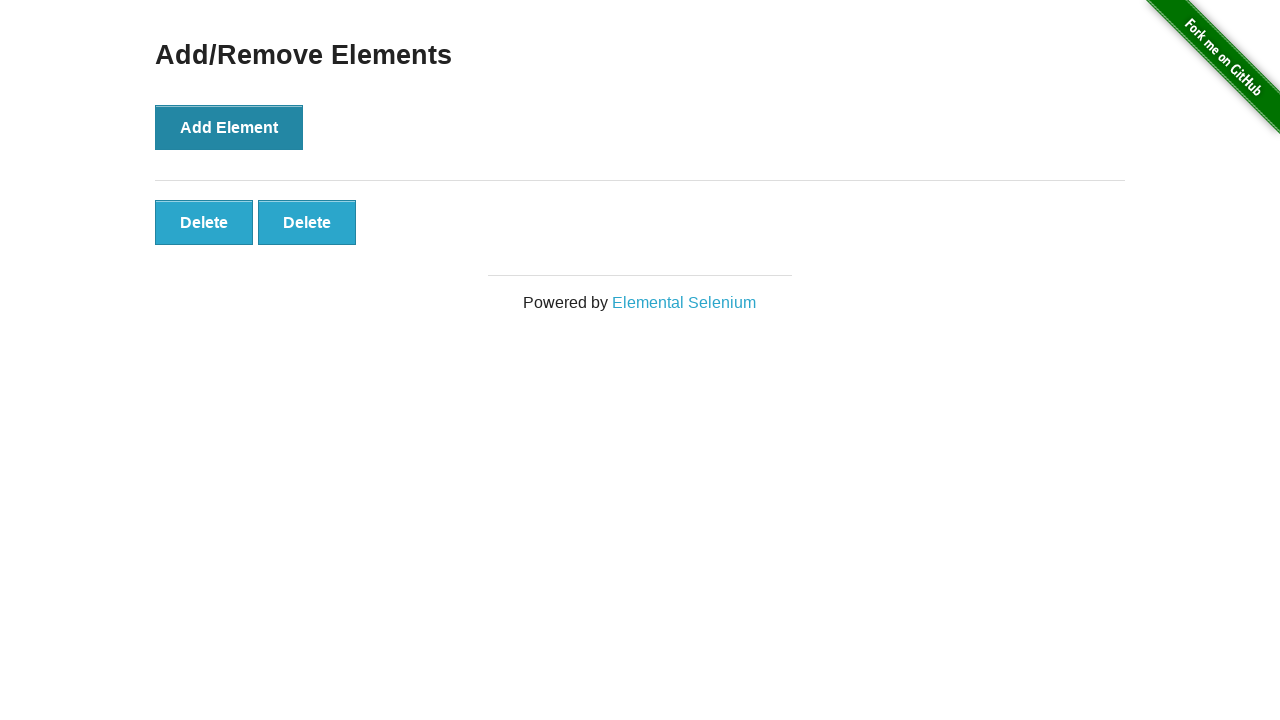

Clicked 'Add Element' button at (229, 127) on xpath=//button[text()='Add Element']
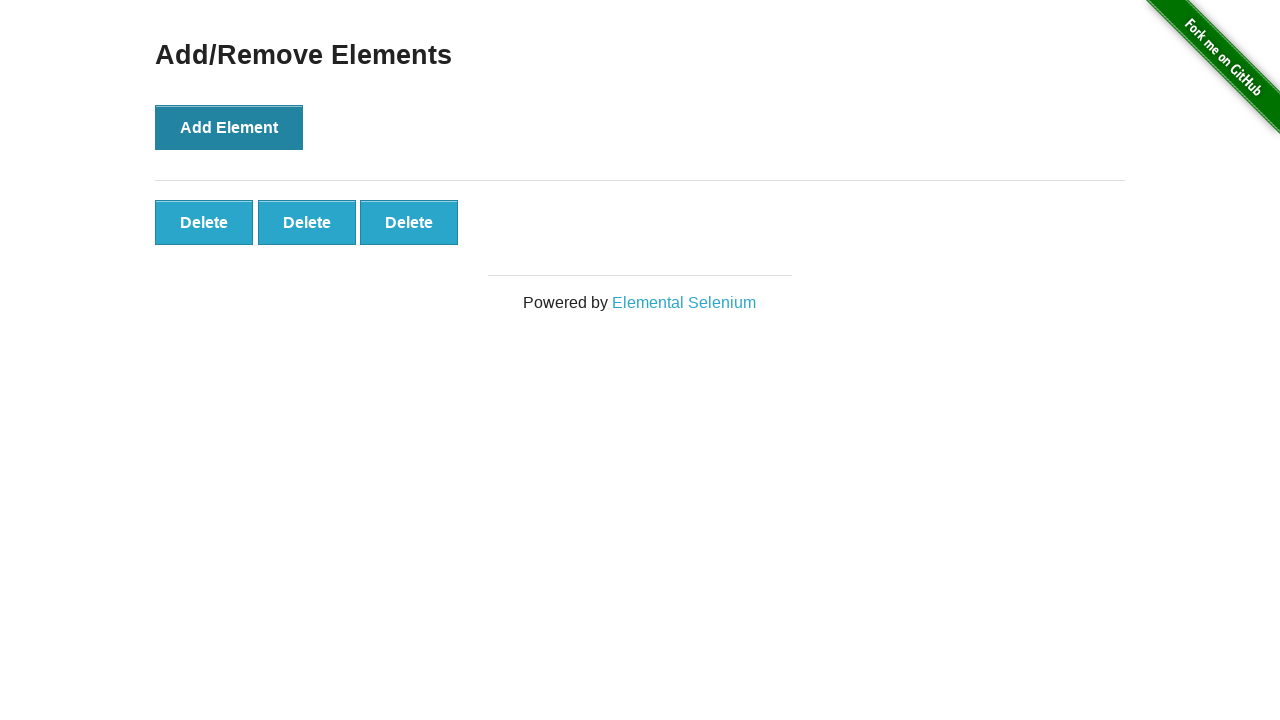

Clicked 'Add Element' button at (229, 127) on xpath=//button[text()='Add Element']
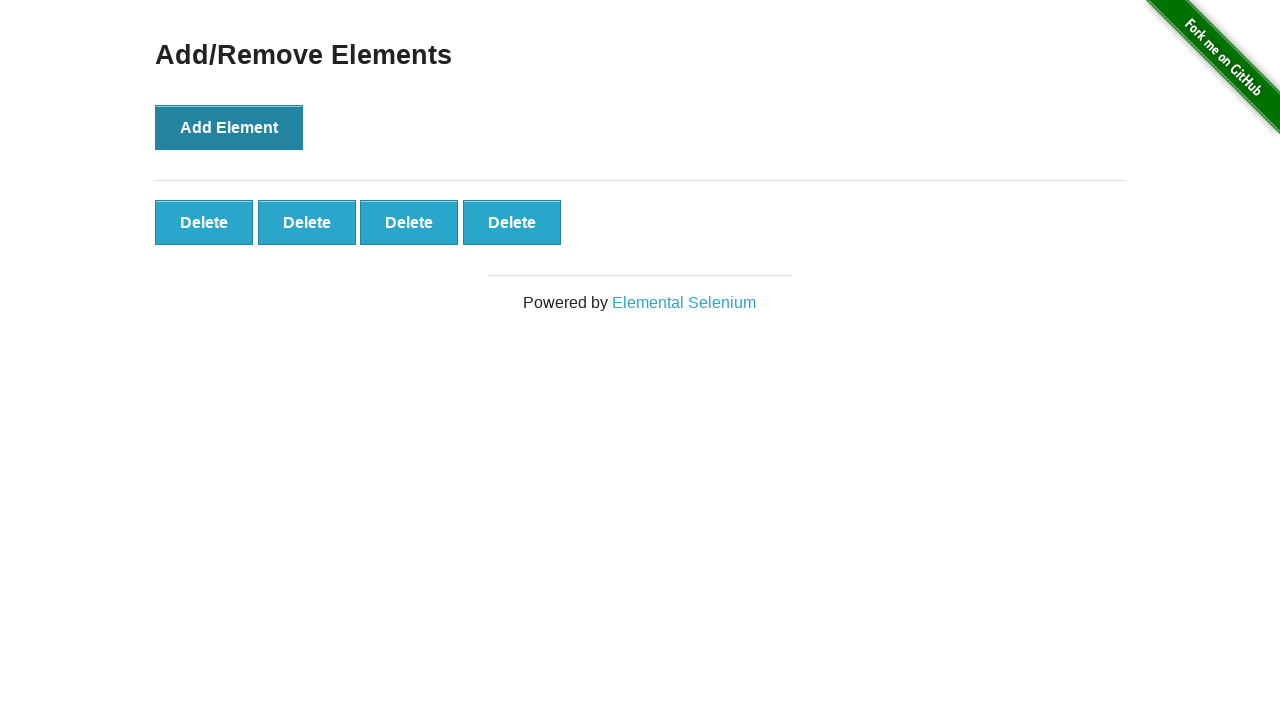

Clicked 'Add Element' button at (229, 127) on xpath=//button[text()='Add Element']
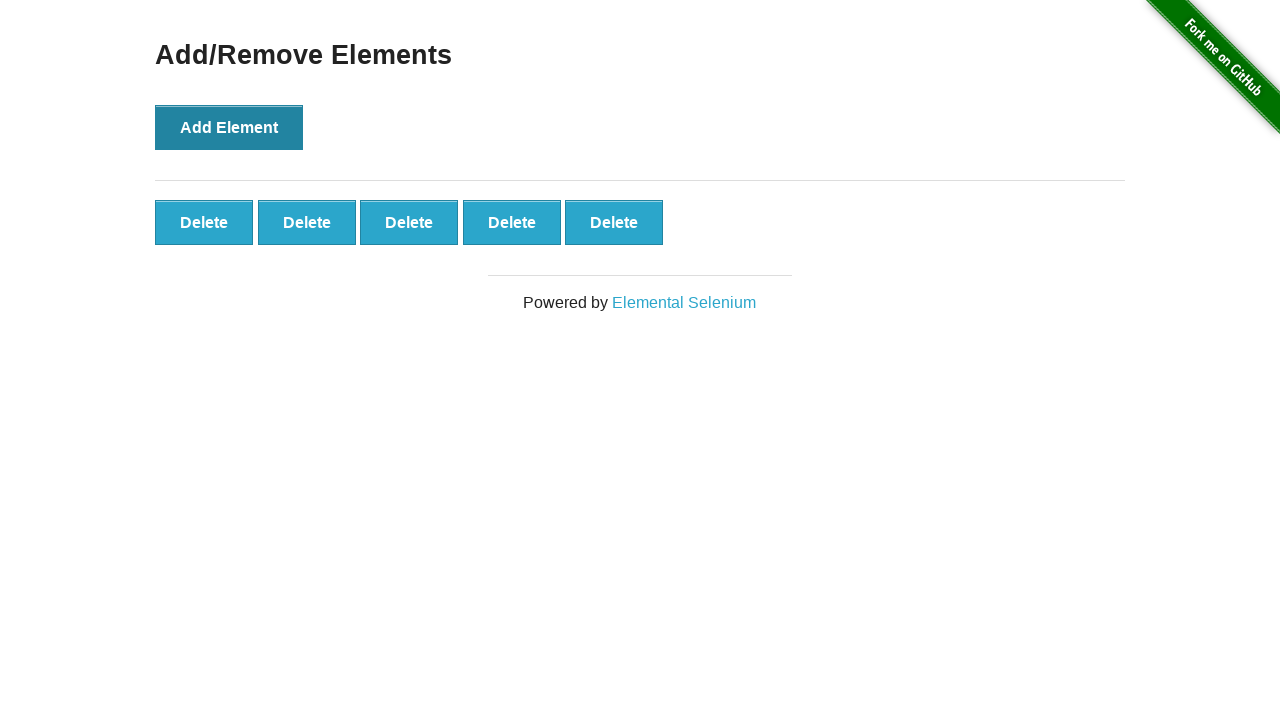

Delete buttons loaded and are visible
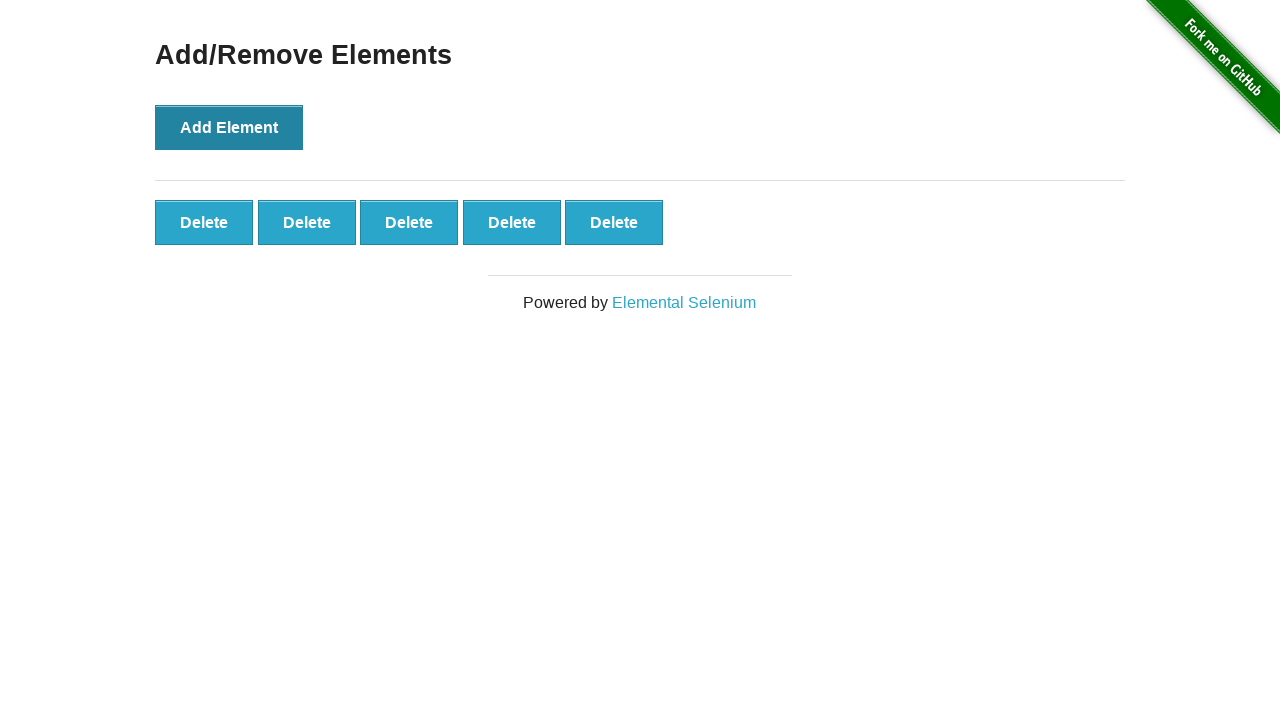

Verified that exactly 5 delete buttons were created
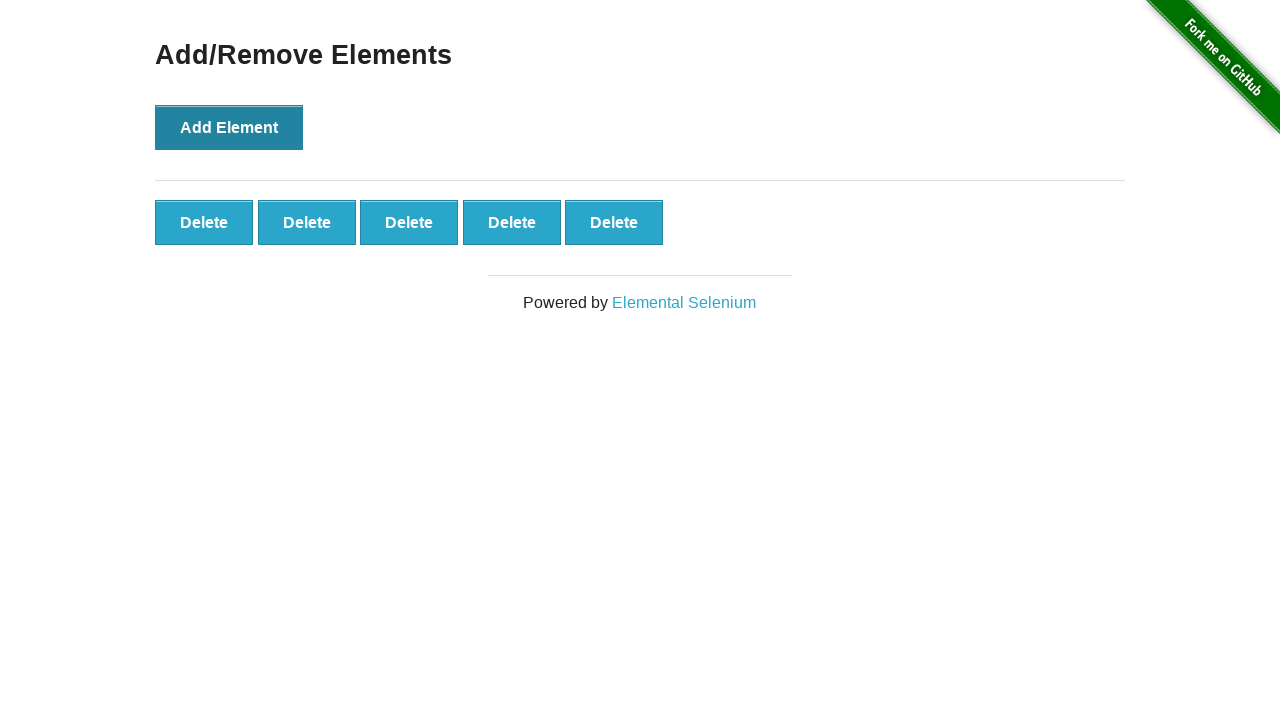

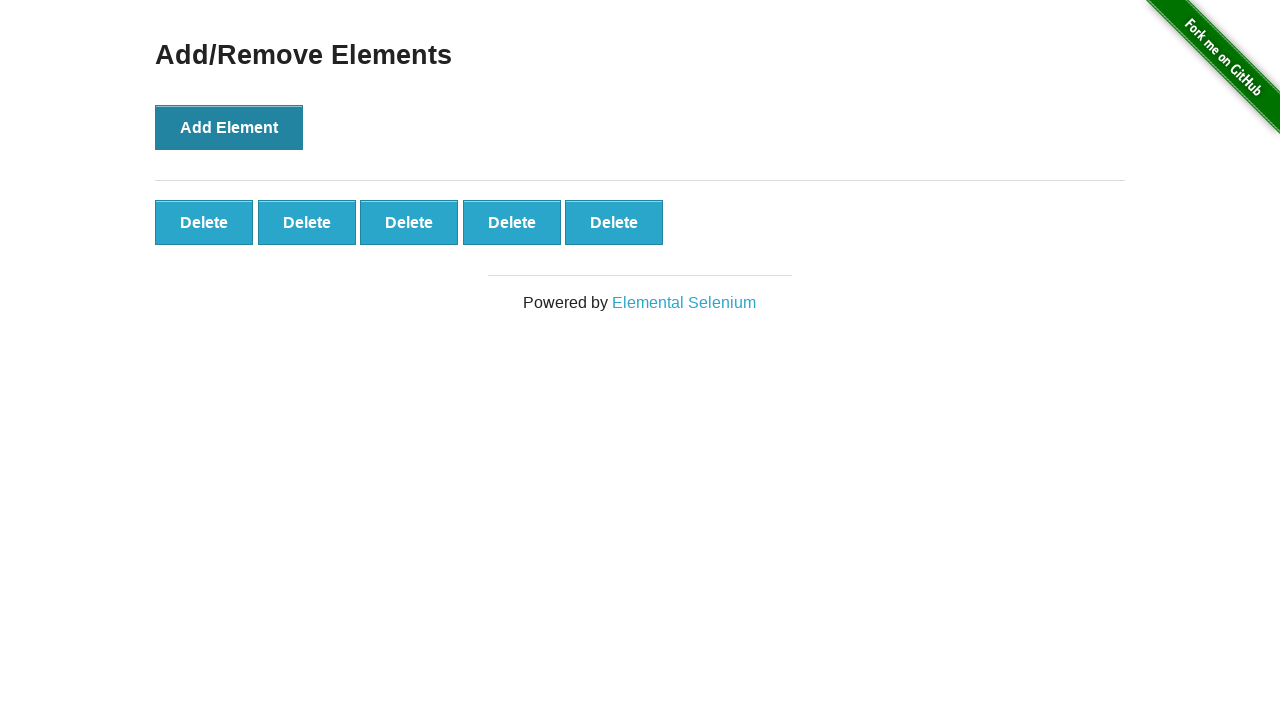